Tests dismissing a JavaScript confirm dialog by clicking the second button, dismissing the alert, and verifying the result message does not contain "successfuly".

Starting URL: https://the-internet.herokuapp.com/javascript_alerts

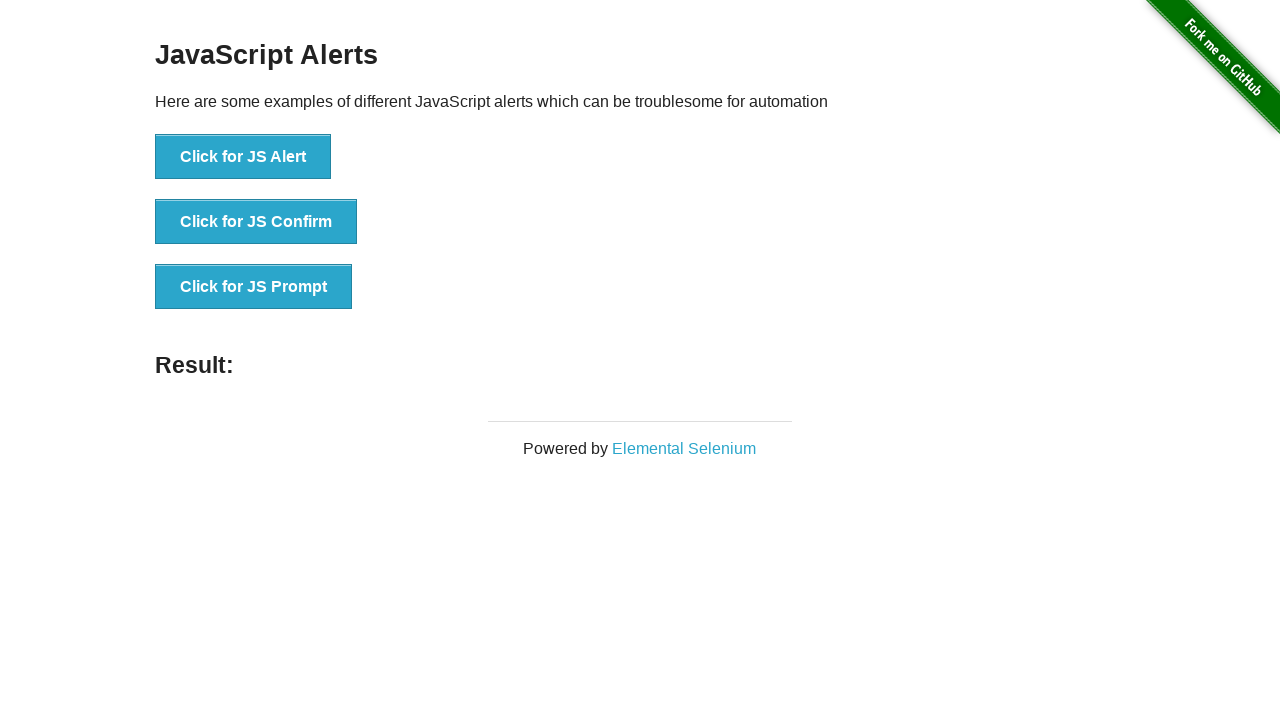

Set up dialog handler to dismiss confirm dialogs
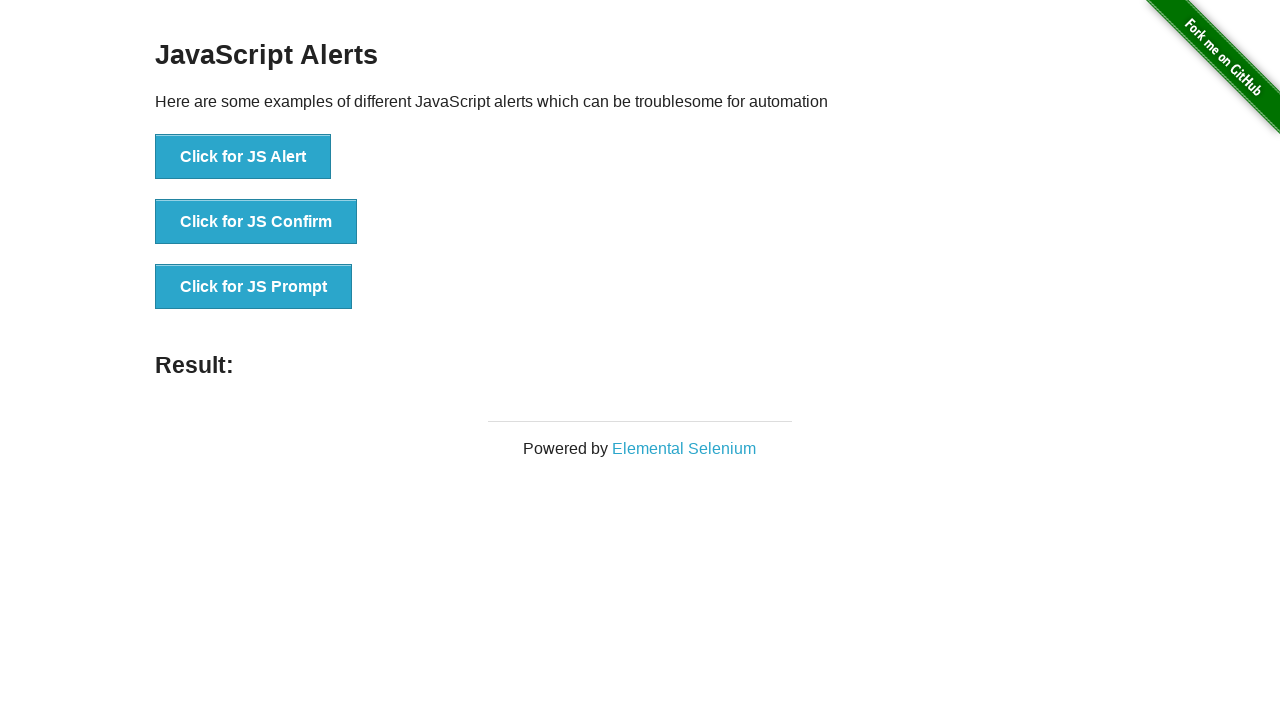

Clicked 'Click for JS Confirm' button to trigger confirm dialog at (256, 222) on xpath=//*[text()='Click for JS Confirm']
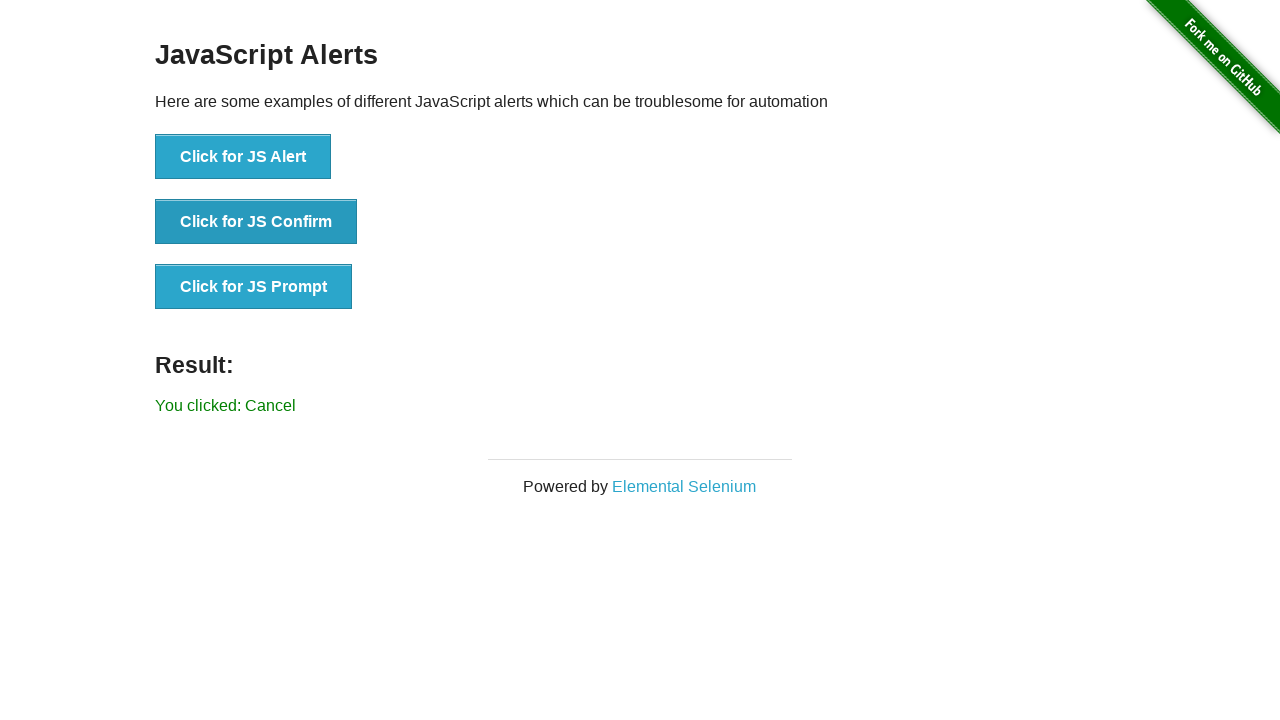

Result message element appeared after dismissing dialog
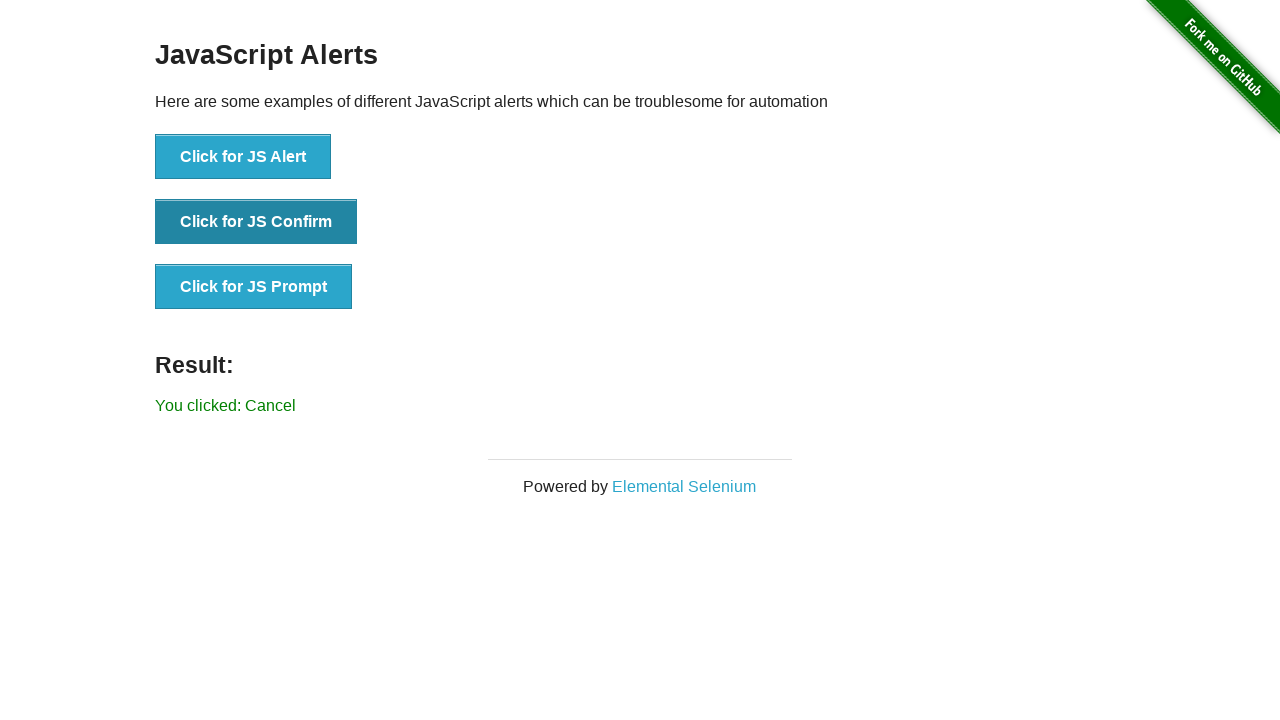

Retrieved result message text: 'You clicked: Cancel'
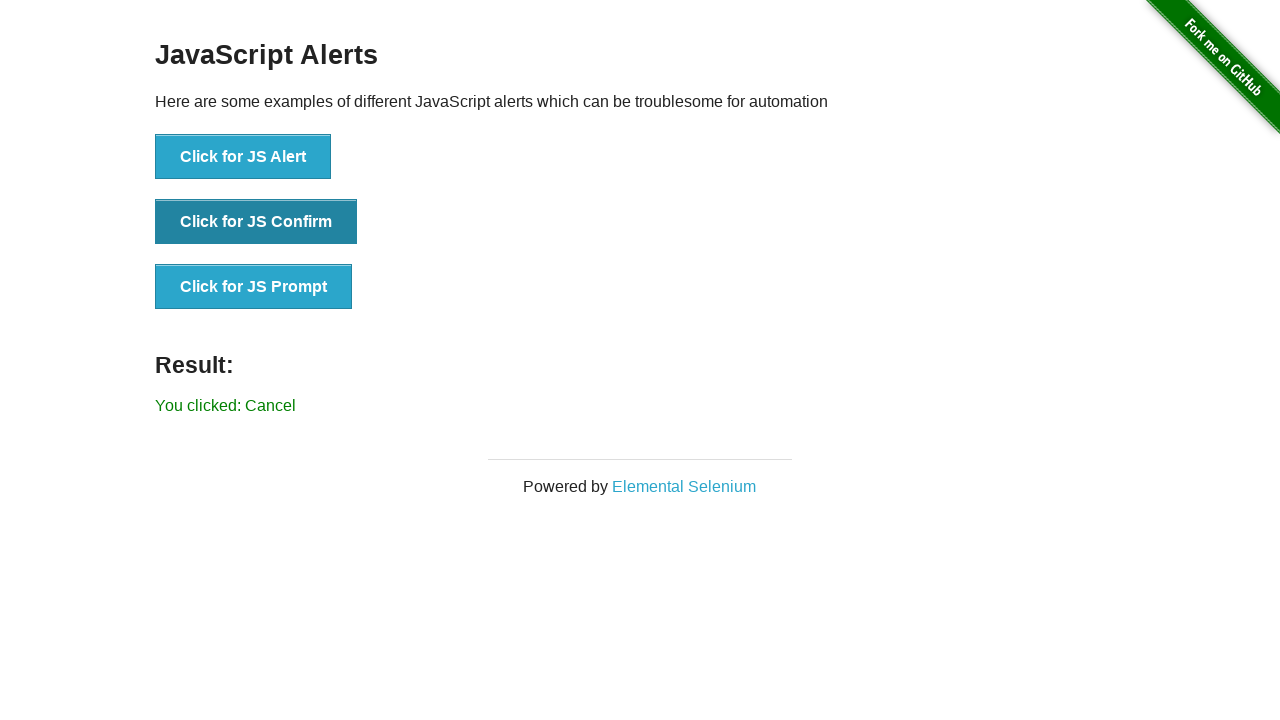

Verified that result message does not contain 'successfuly'
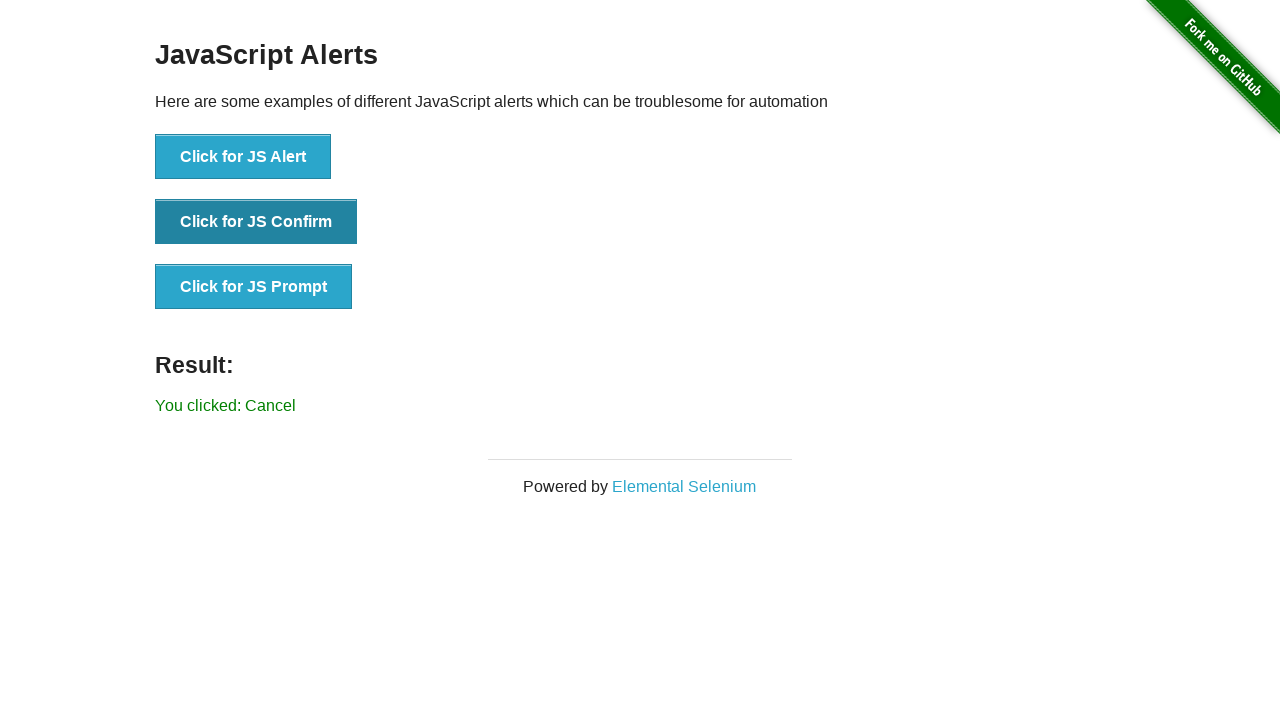

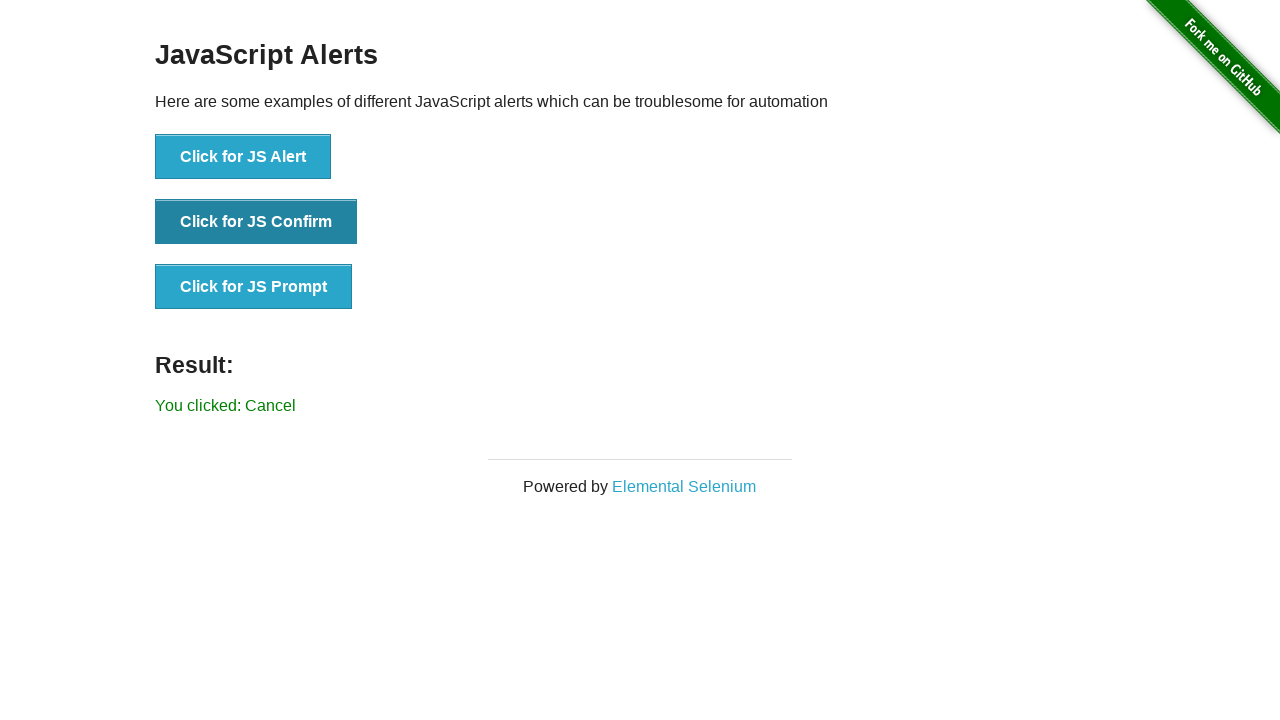